Tests that the home page loads successfully by verifying the URL contains the expected domain and the page title contains the expected text

Starting URL: https://www.rumah123.com/

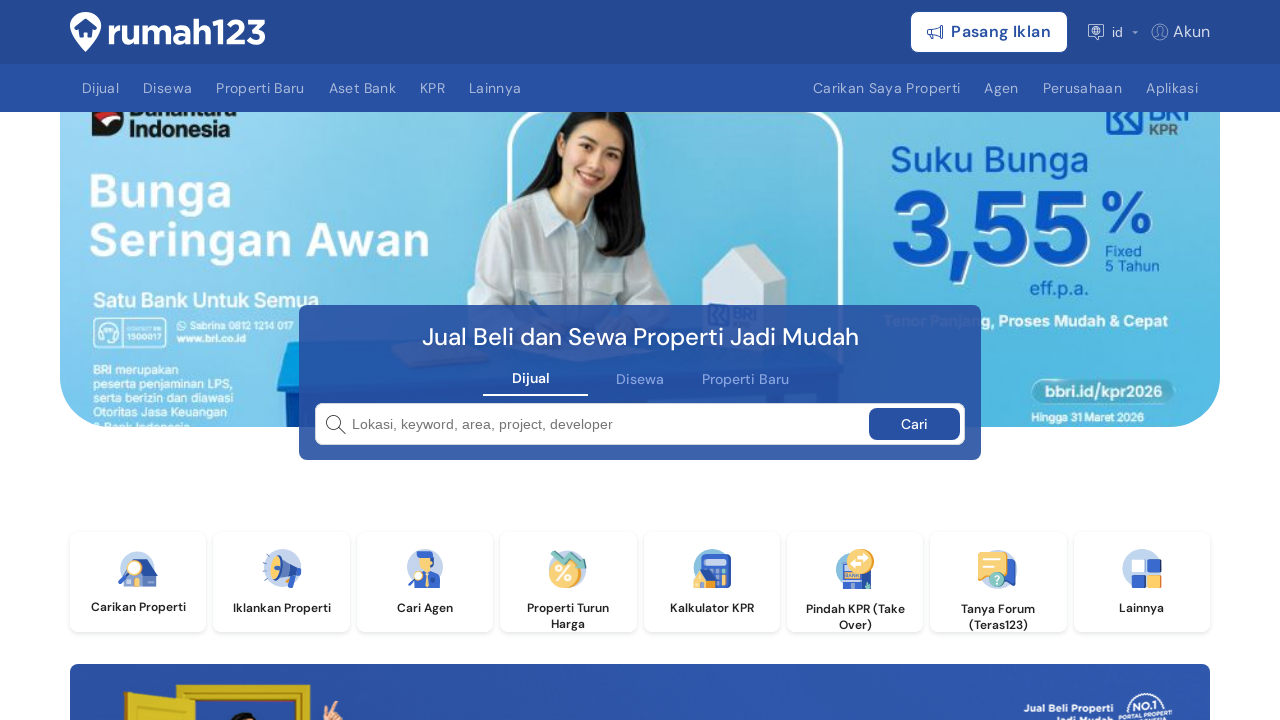

Verified URL contains 'rumah123.com'
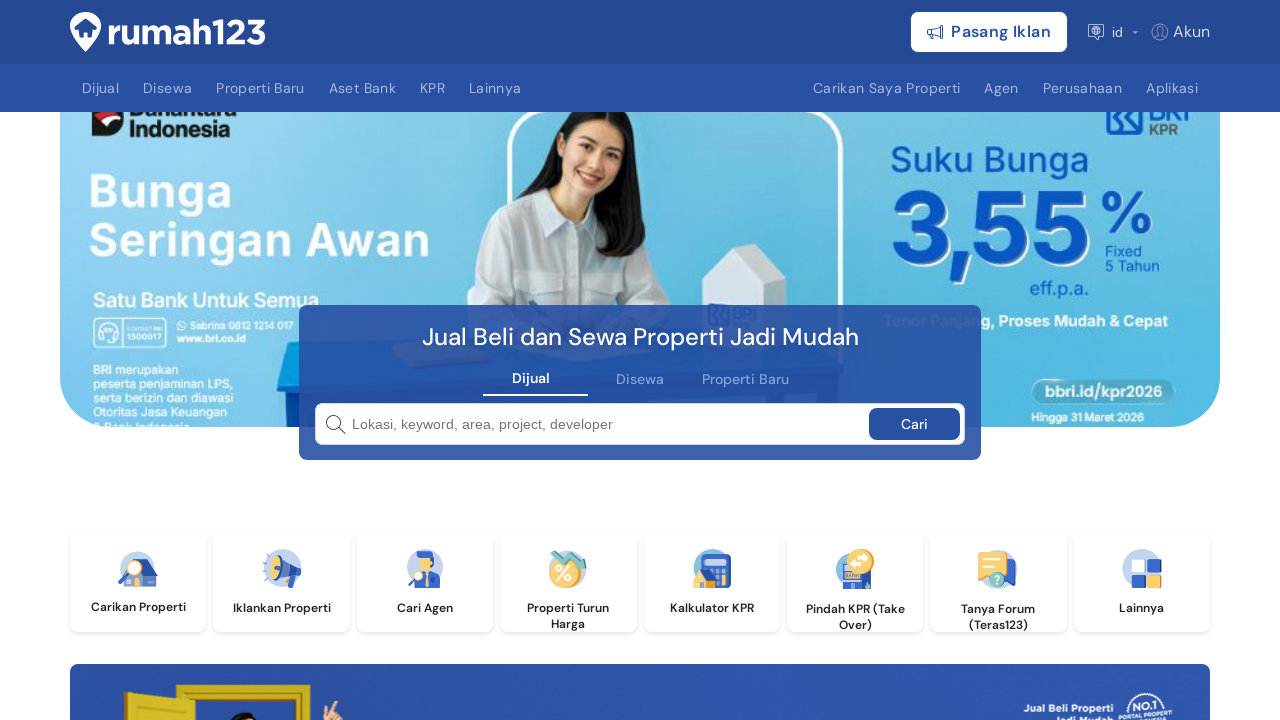

Verified page title contains 'Jual Beli Properti Rumah Apartemen | Rumah123'
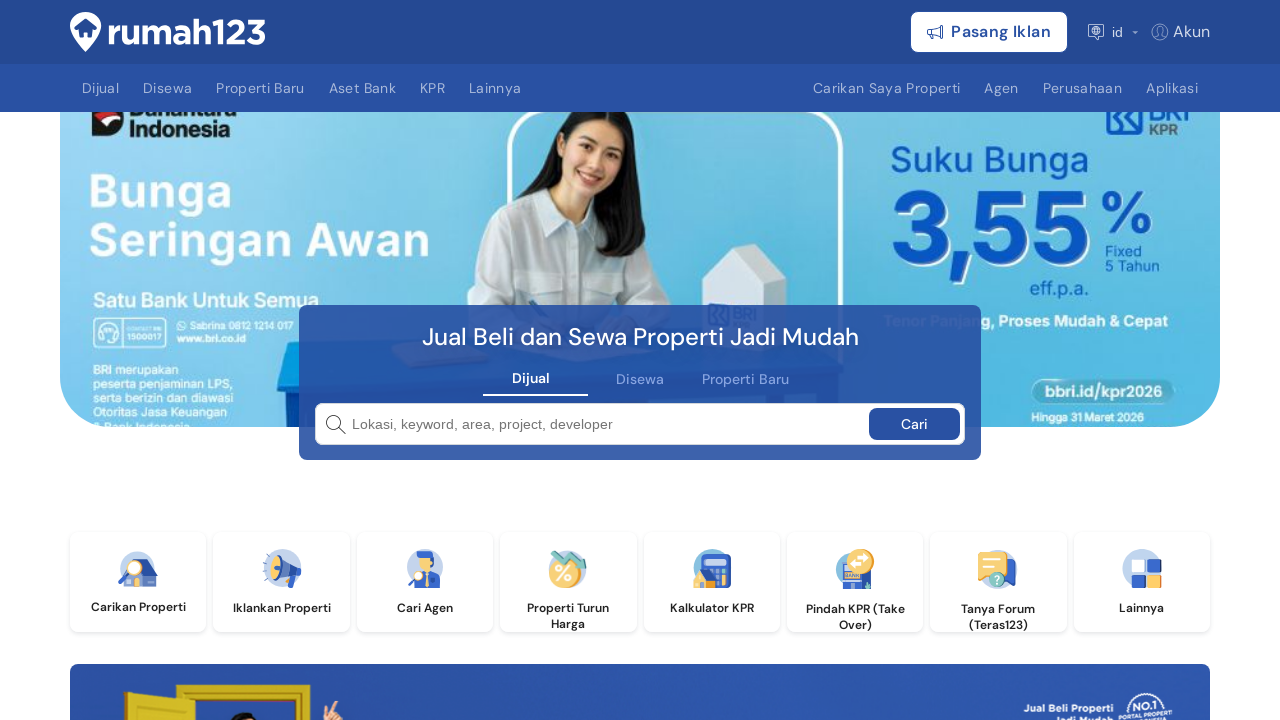

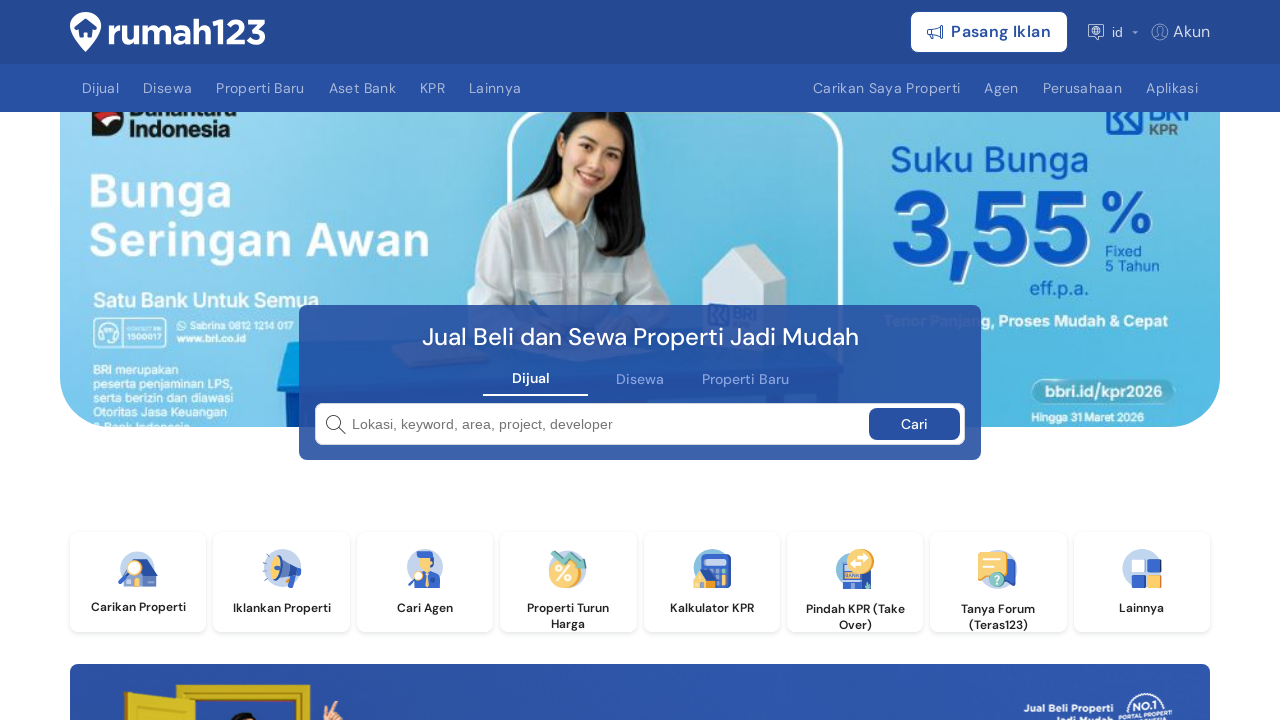